Navigates to Bilibili website and verifies the page title contains specific text and URL matches expected value

Starting URL: https://www.bilibili.com/

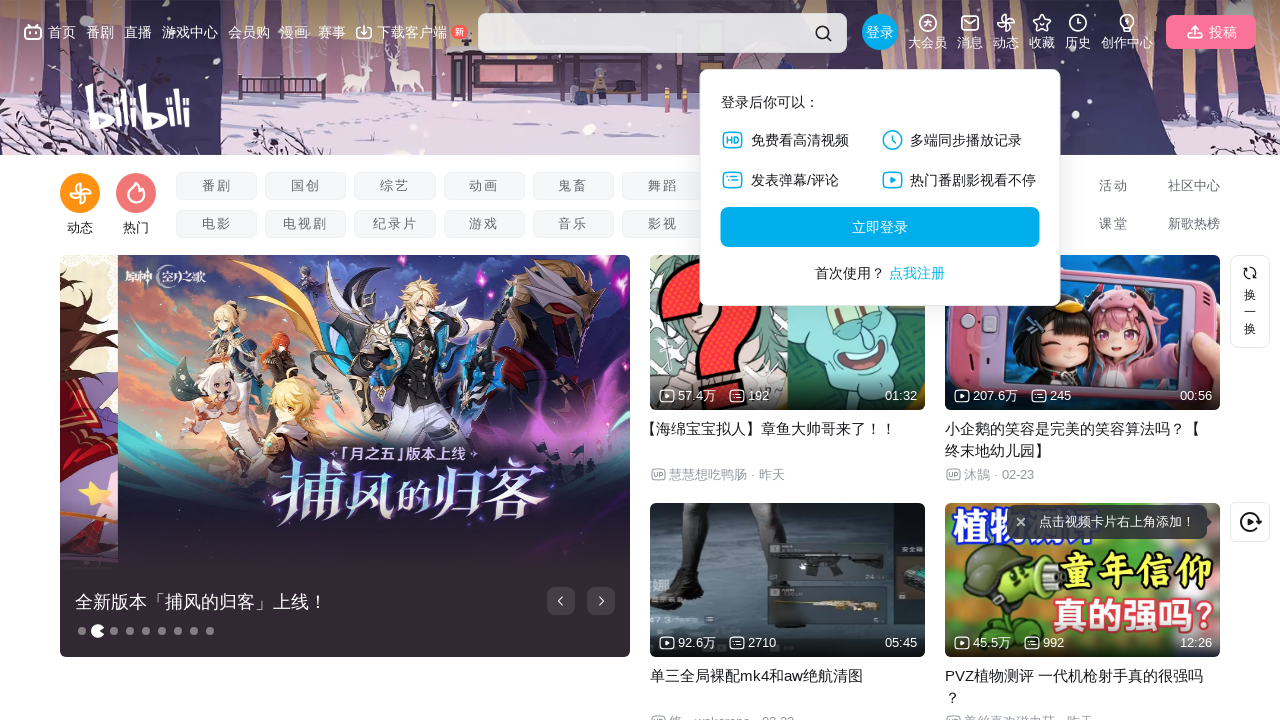

Navigated to Bilibili homepage
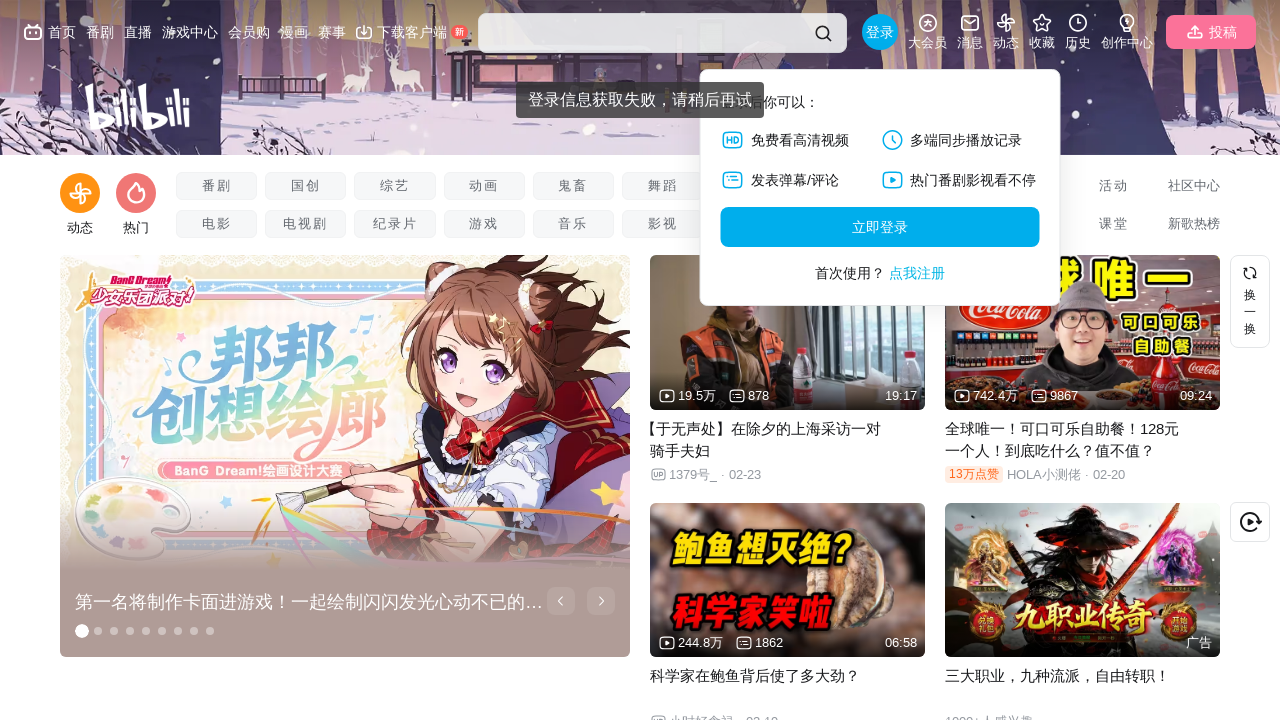

Verified page title contains '干杯'
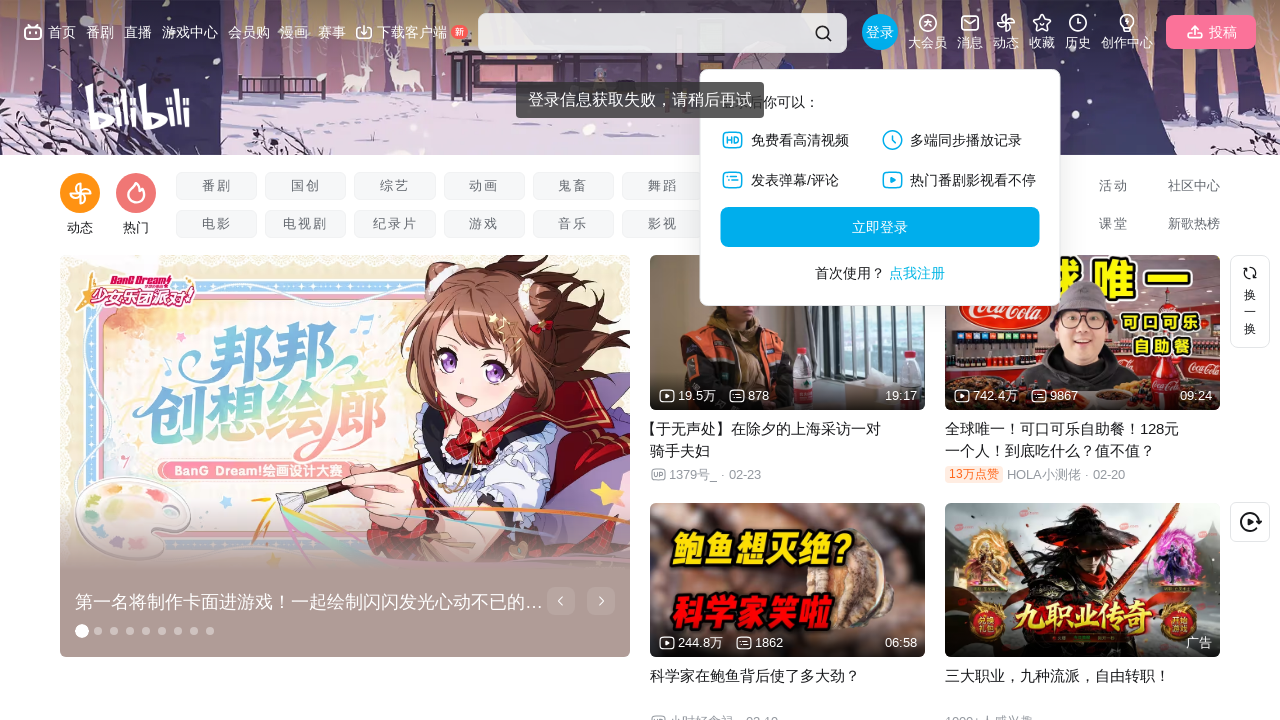

Verified current URL matches https://www.bilibili.com/
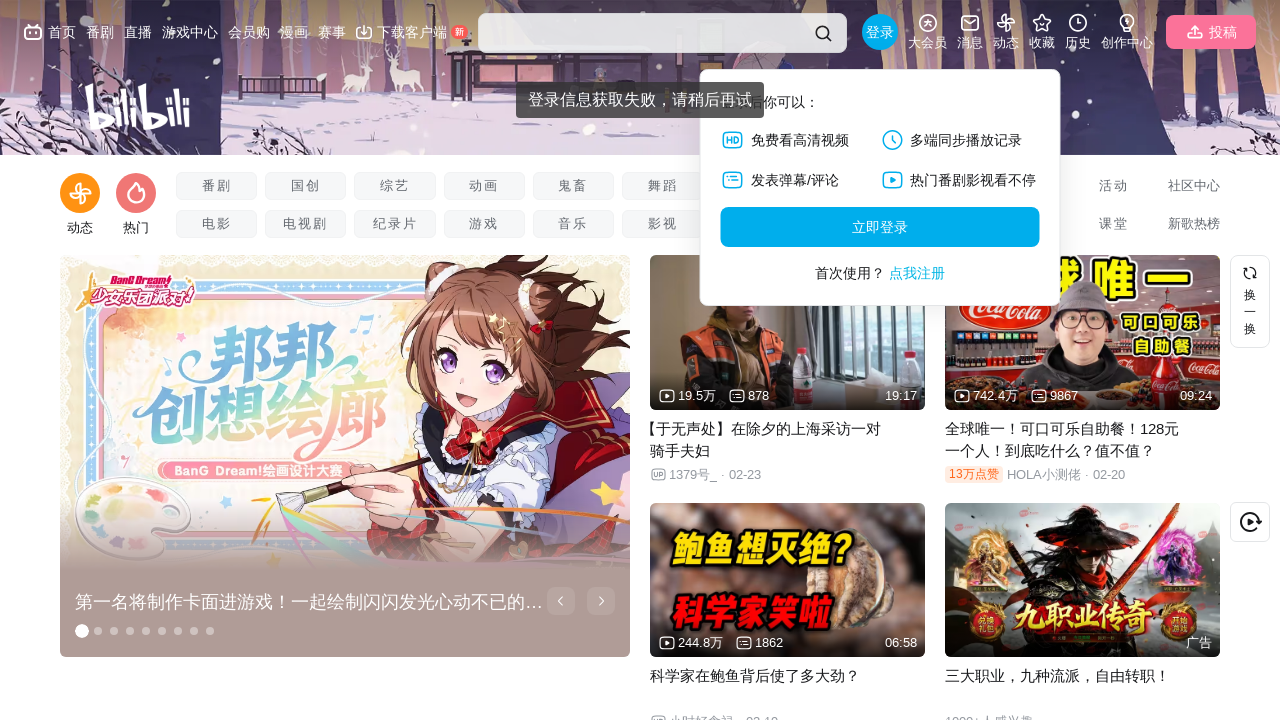

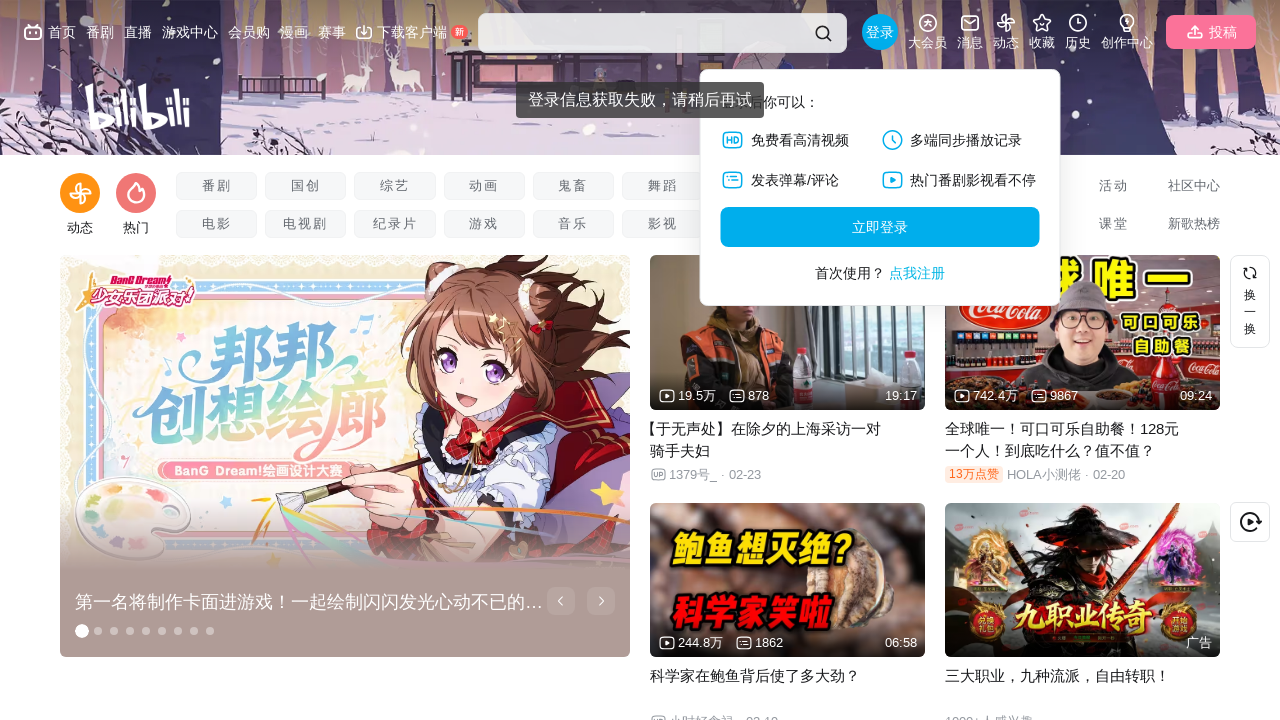